Tests drag and drop functionality by dragging an element from source to destination within an iframe

Starting URL: http://jqueryui.com/demos/droppable/

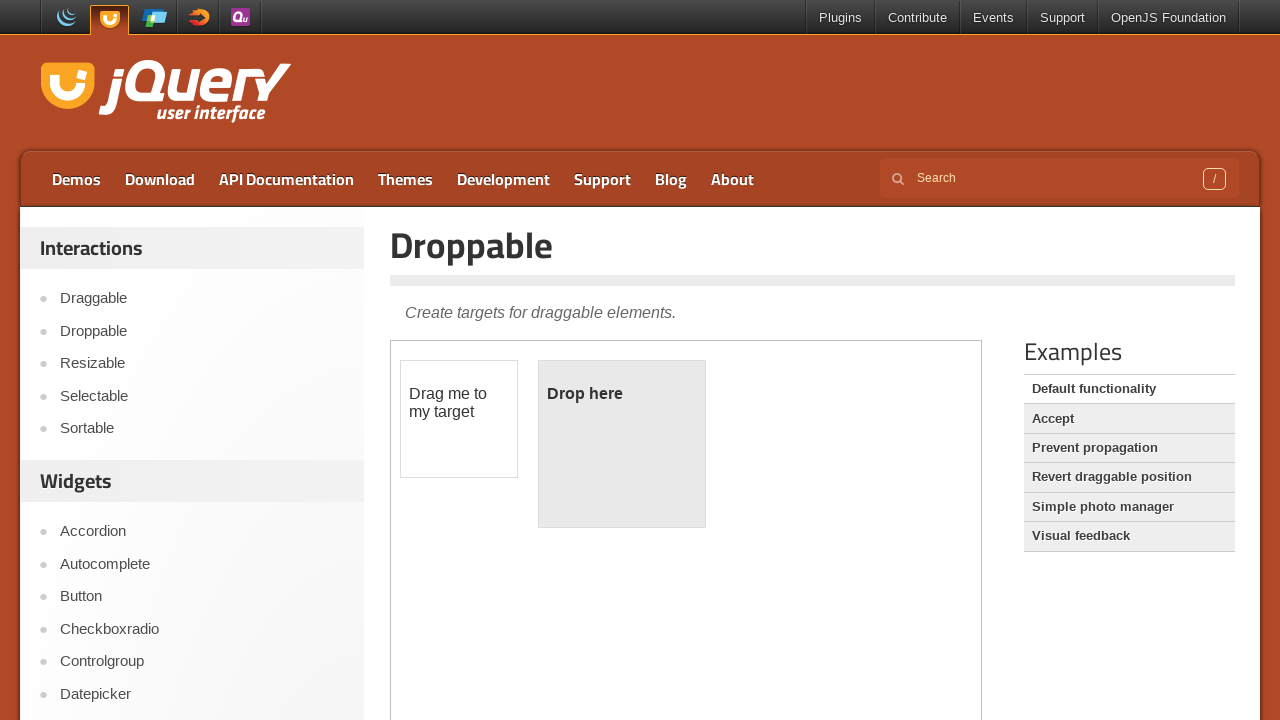

Located the first iframe containing the drag and drop demo
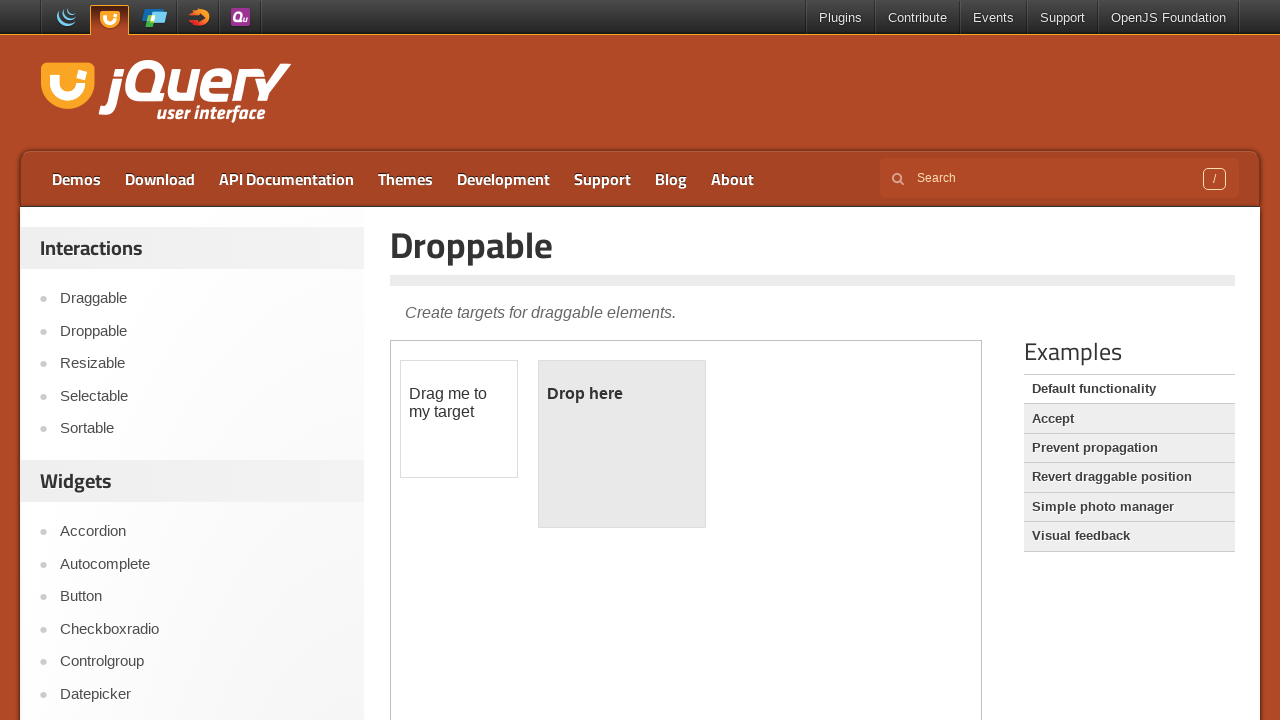

Located the draggable element with id 'draggable'
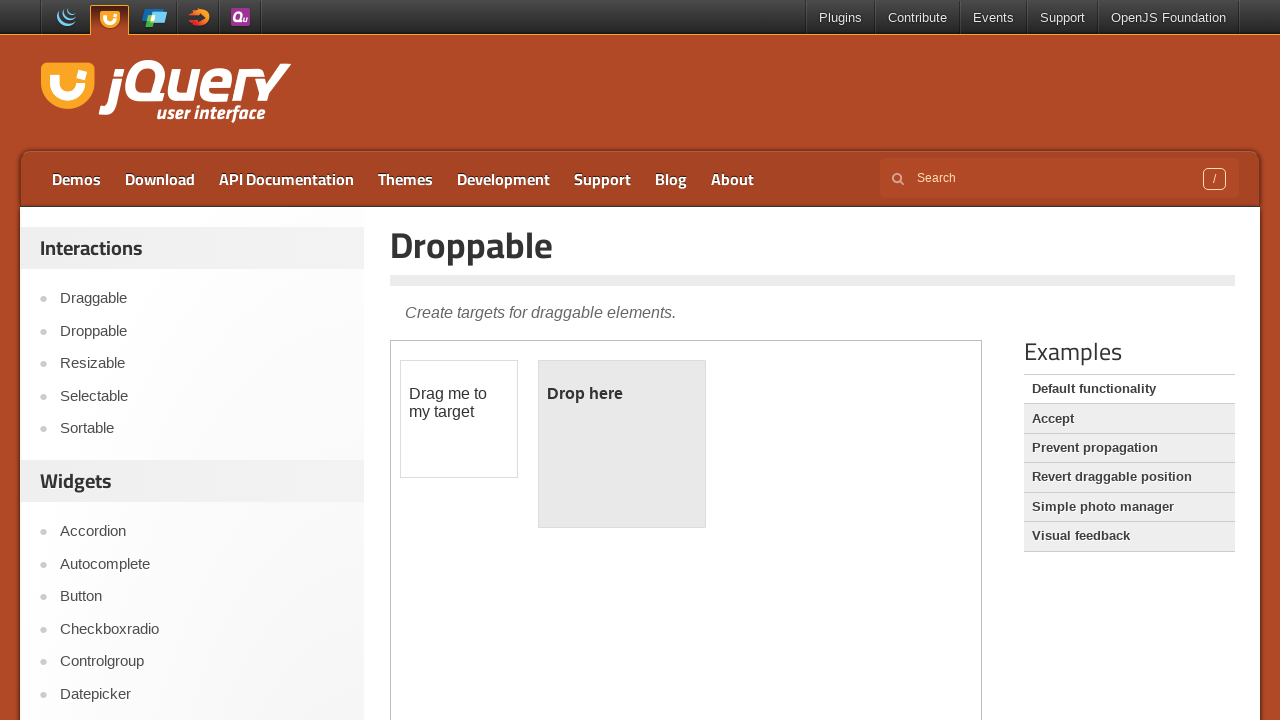

Located the droppable target element with id 'droppable'
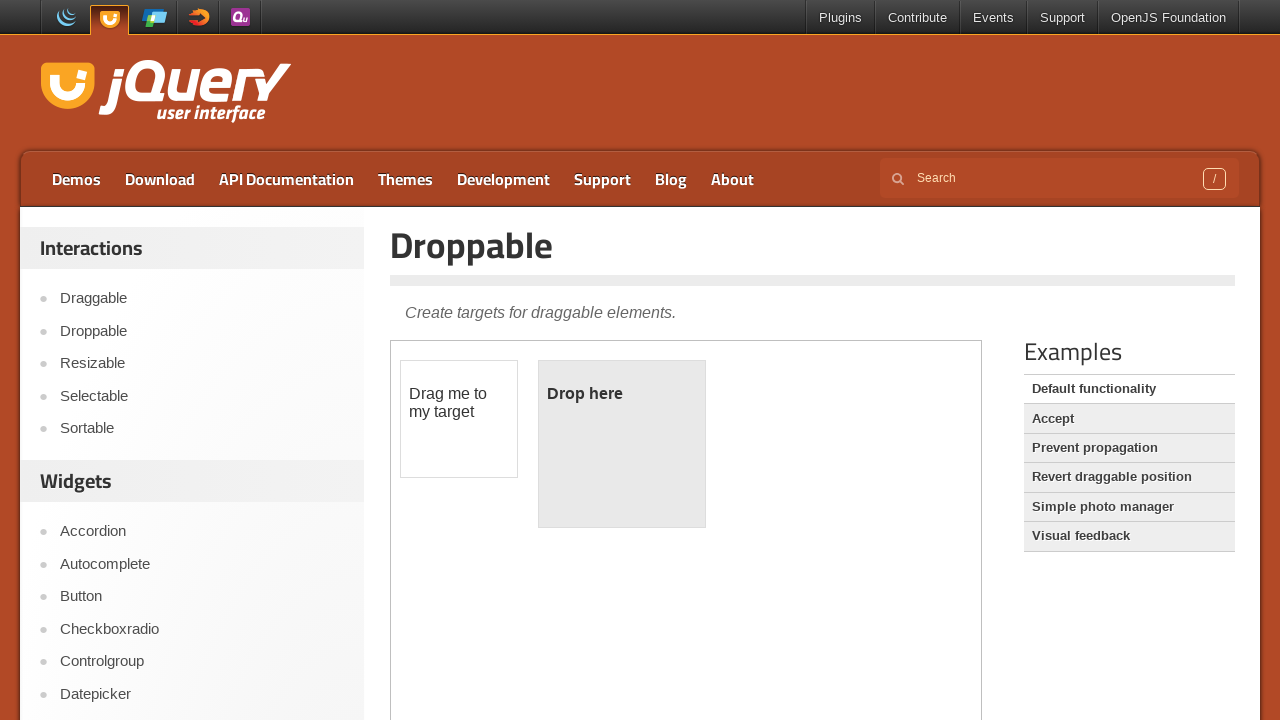

Performed drag and drop operation from draggable to droppable element at (622, 444)
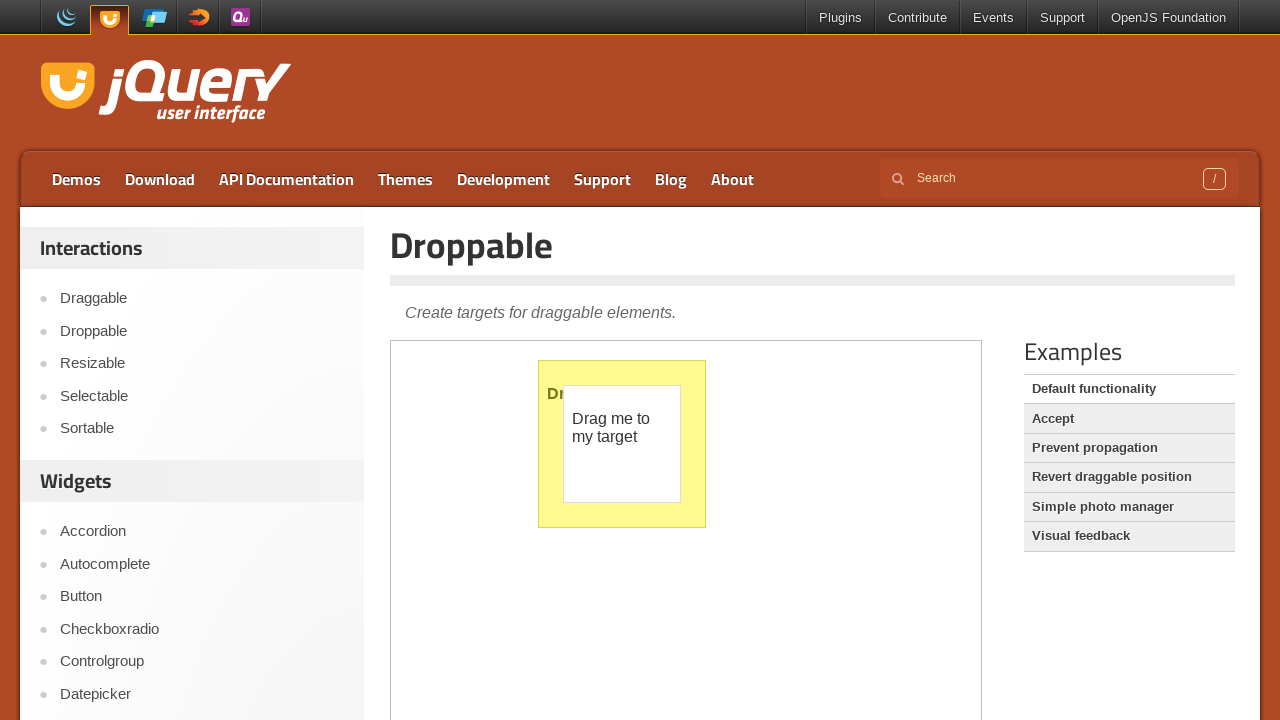

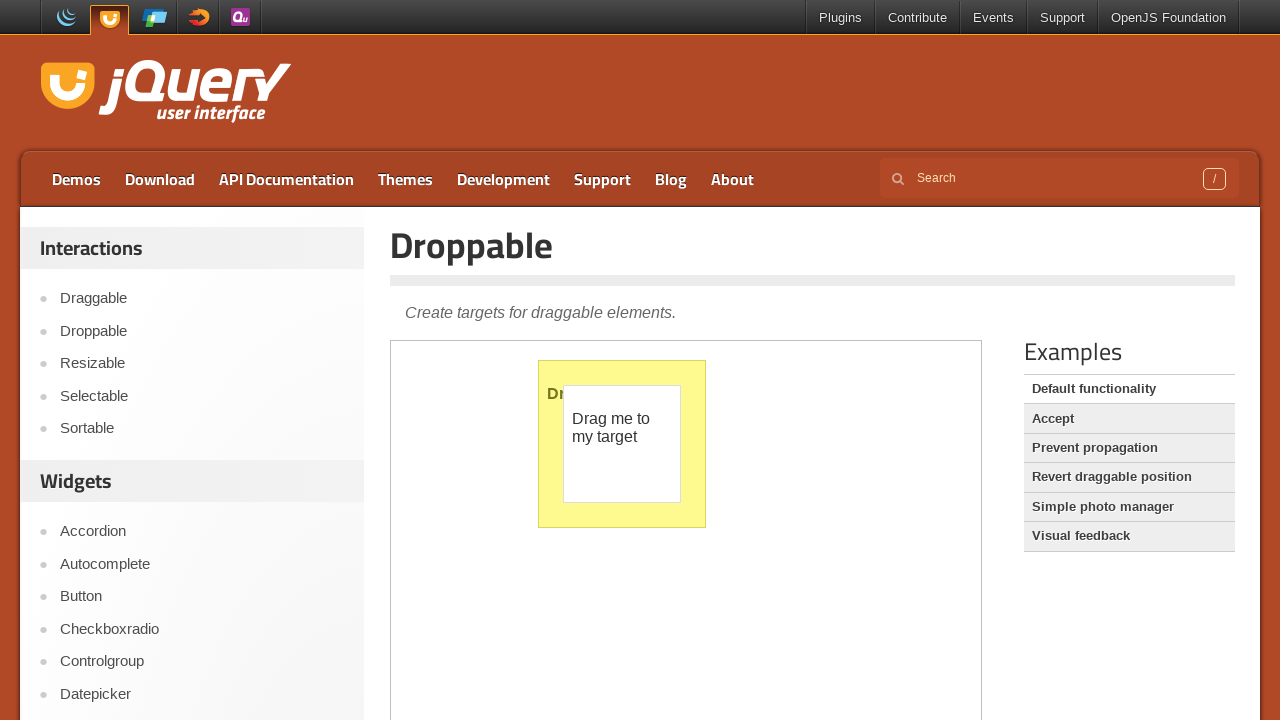